Tests window handling functionality by opening a new window, interacting with it, then returning to the parent window and opening a new tab

Starting URL: https://www.hyrtutorials.com/p/window-handles-practice.html

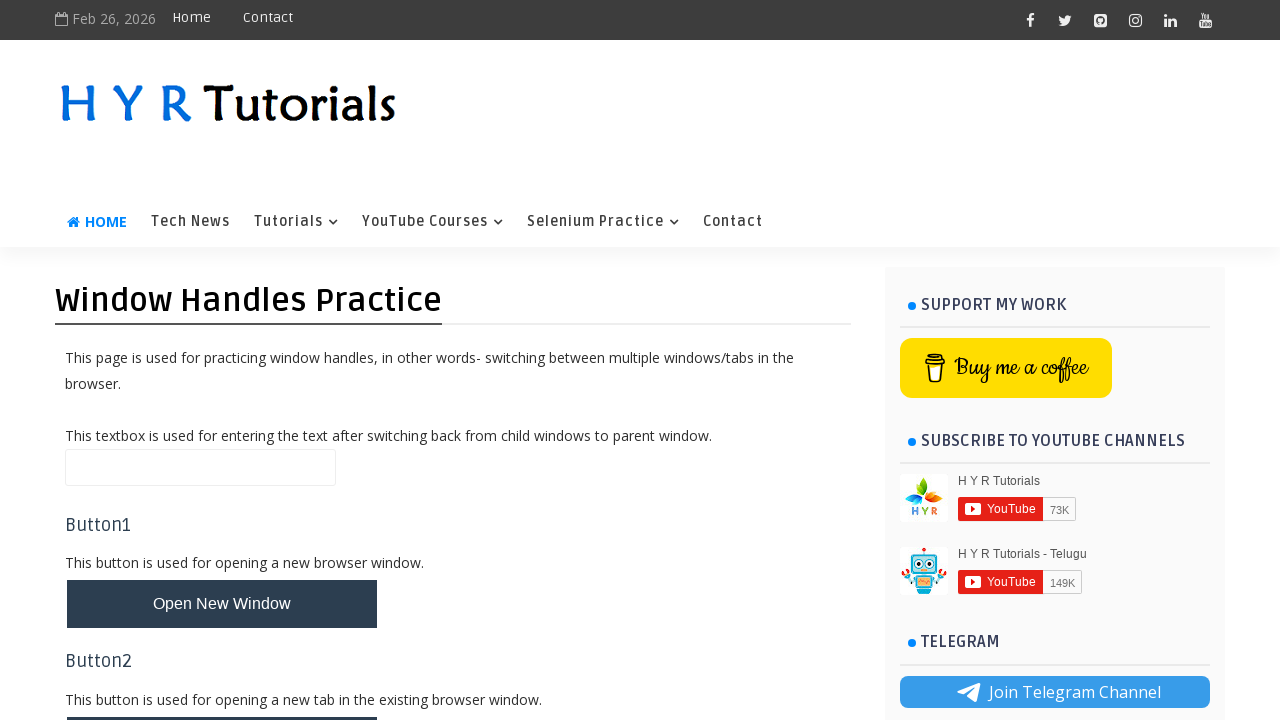

Clicked button to open new window at (222, 604) on #newWindowBtn
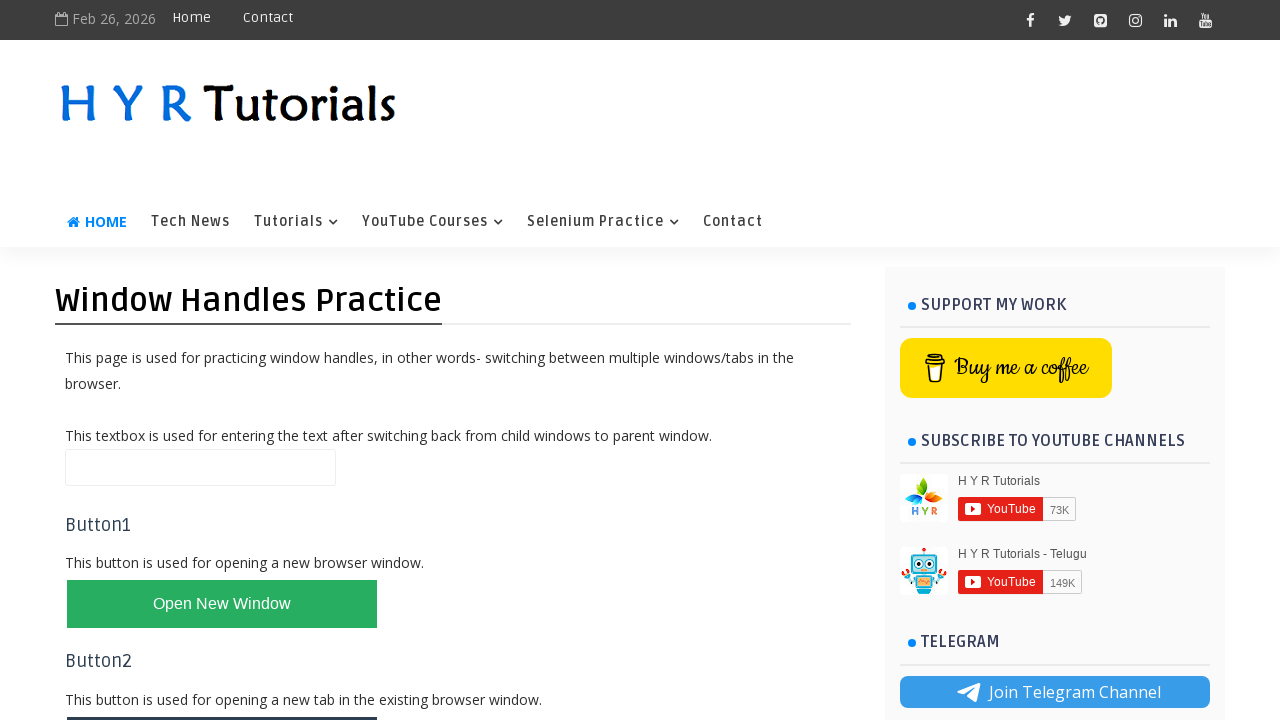

New window opened and captured
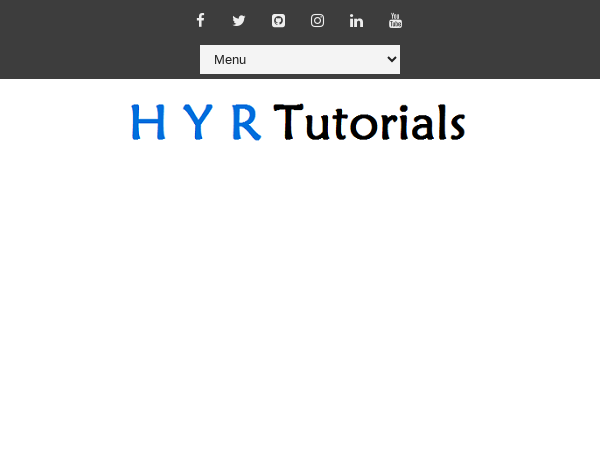

Filled first name field with 'Test User Name' in new window on #firstName
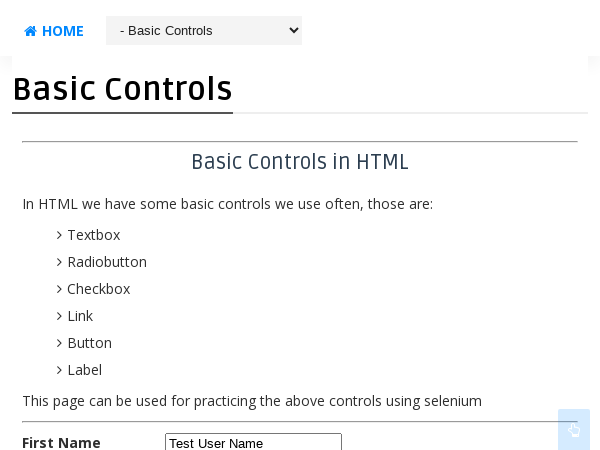

Closed the new window
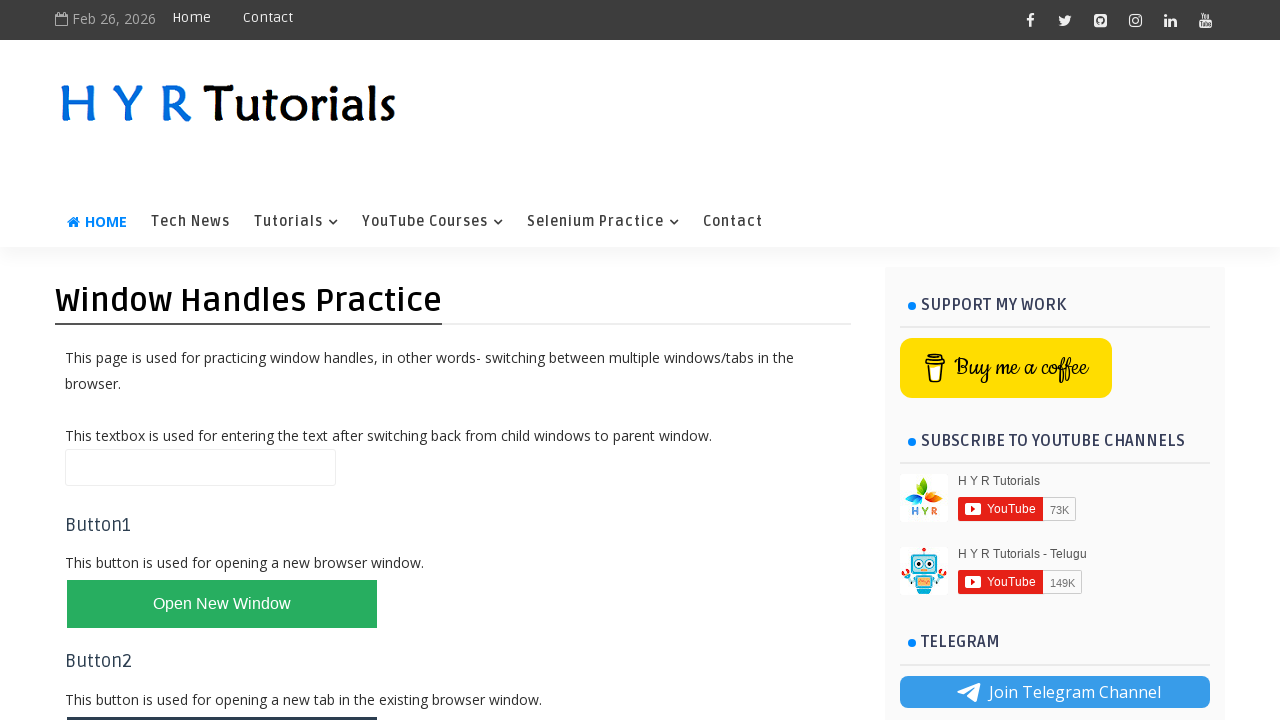

Clicked button to open new tab in parent window at (222, 696) on #newTabBtn
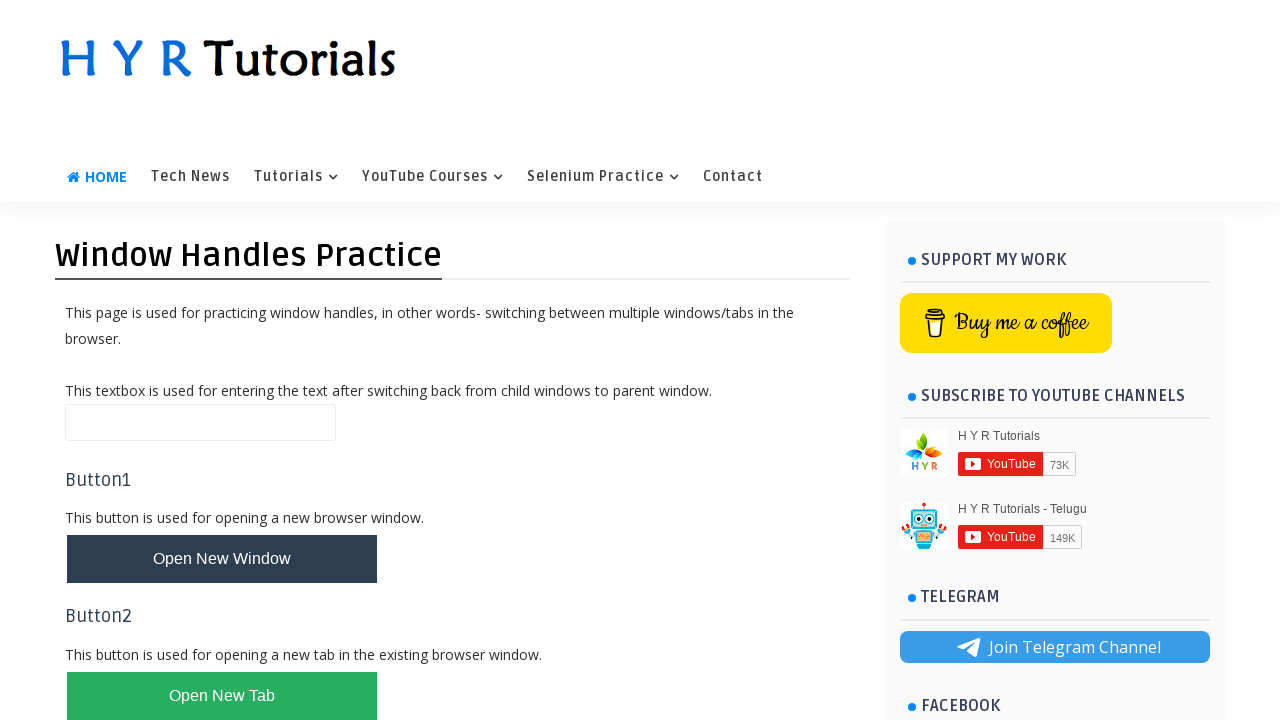

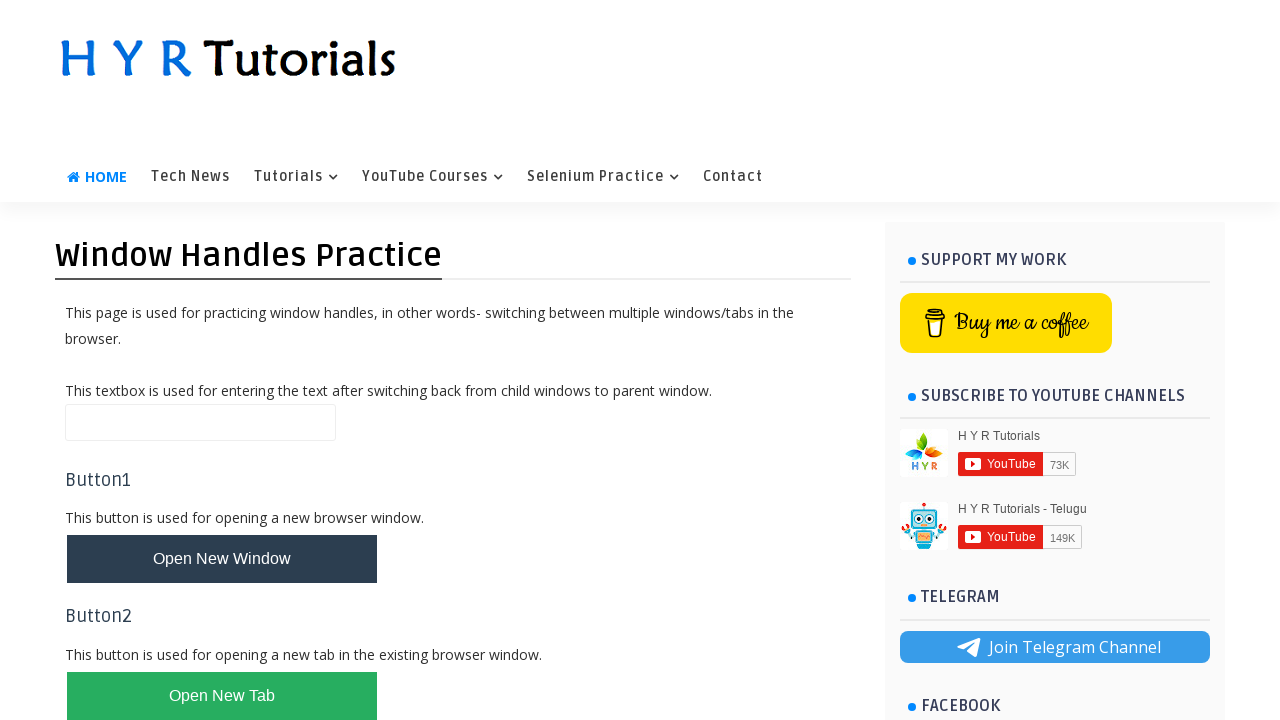